Tests the text box form on demoqa.com by filling in user name, email, current address, and permanent address fields.

Starting URL: https://demoqa.com/text-box

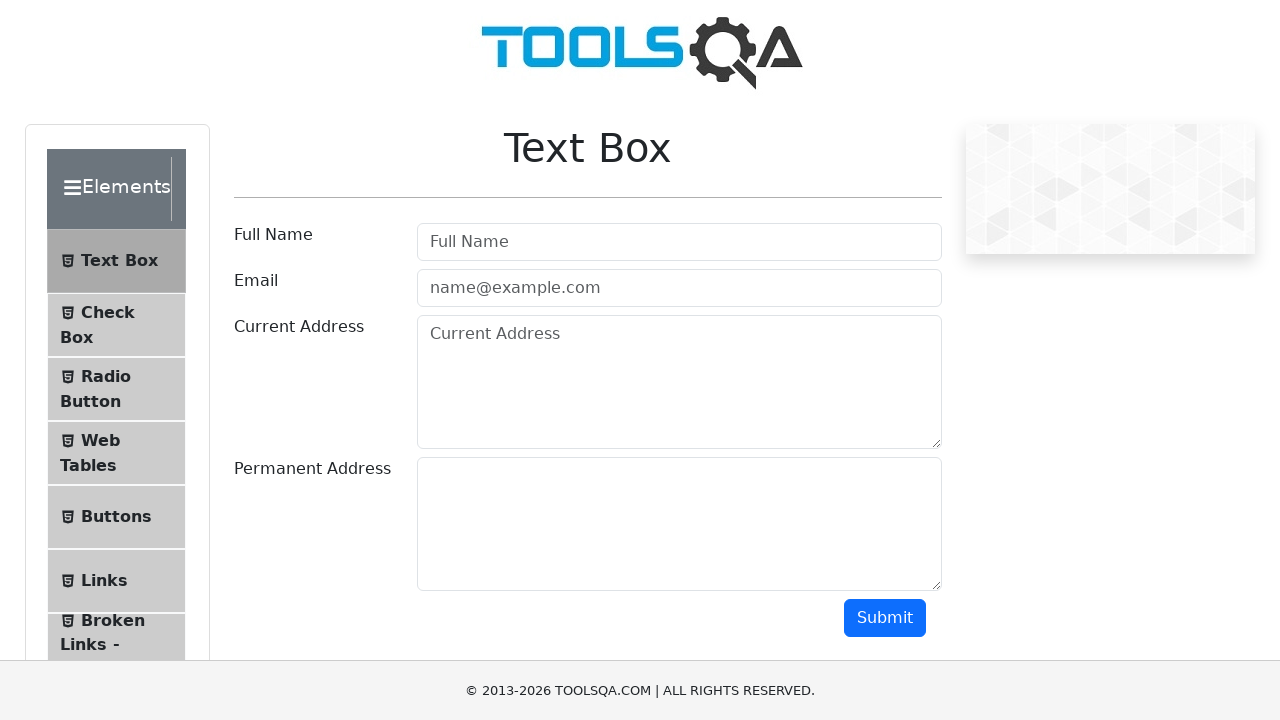

Filled username field with 'Megha' on #userName
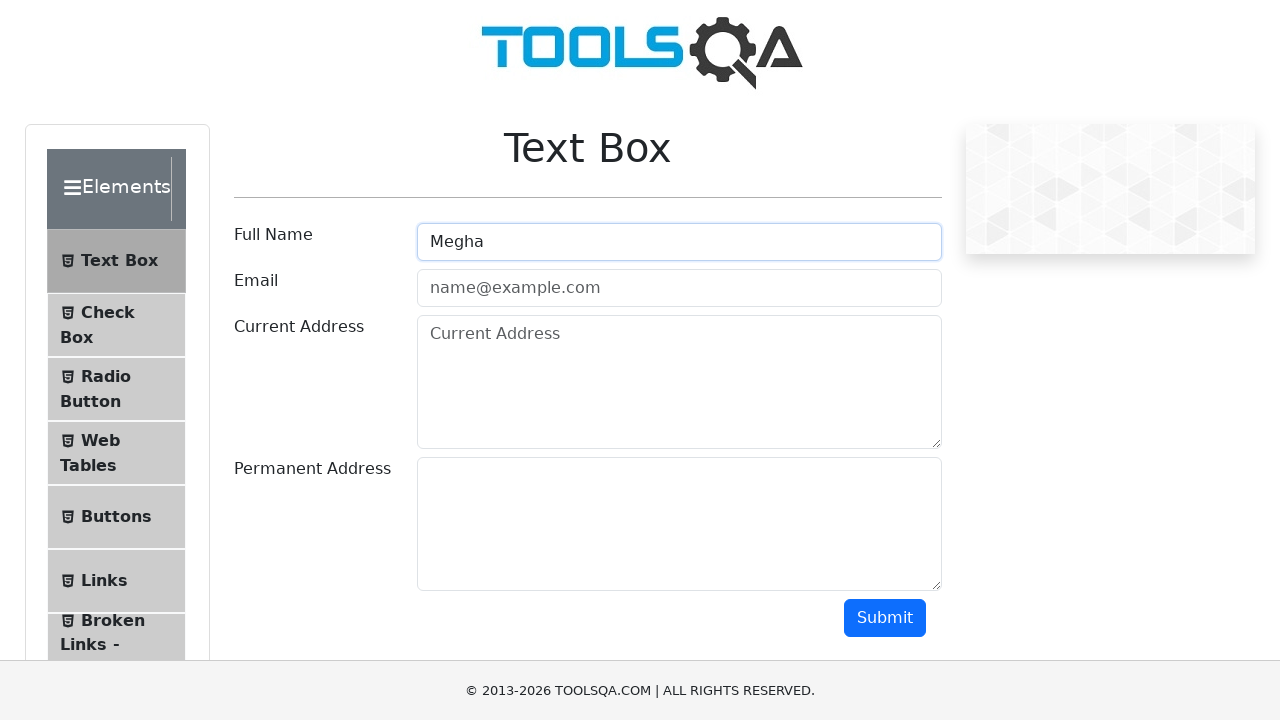

Filled email field with 'meghadmeghad@gmail.com' on #userEmail
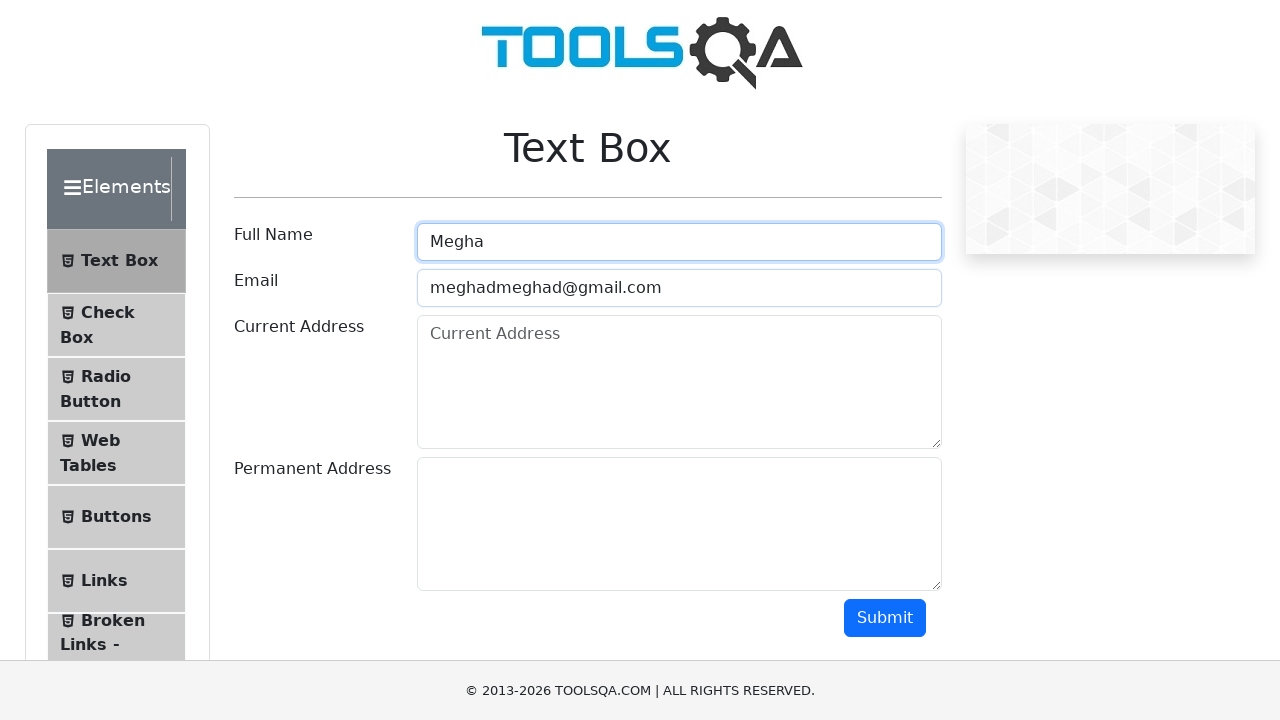

Filled current address field with 'Katreguppe' on #currentAddress
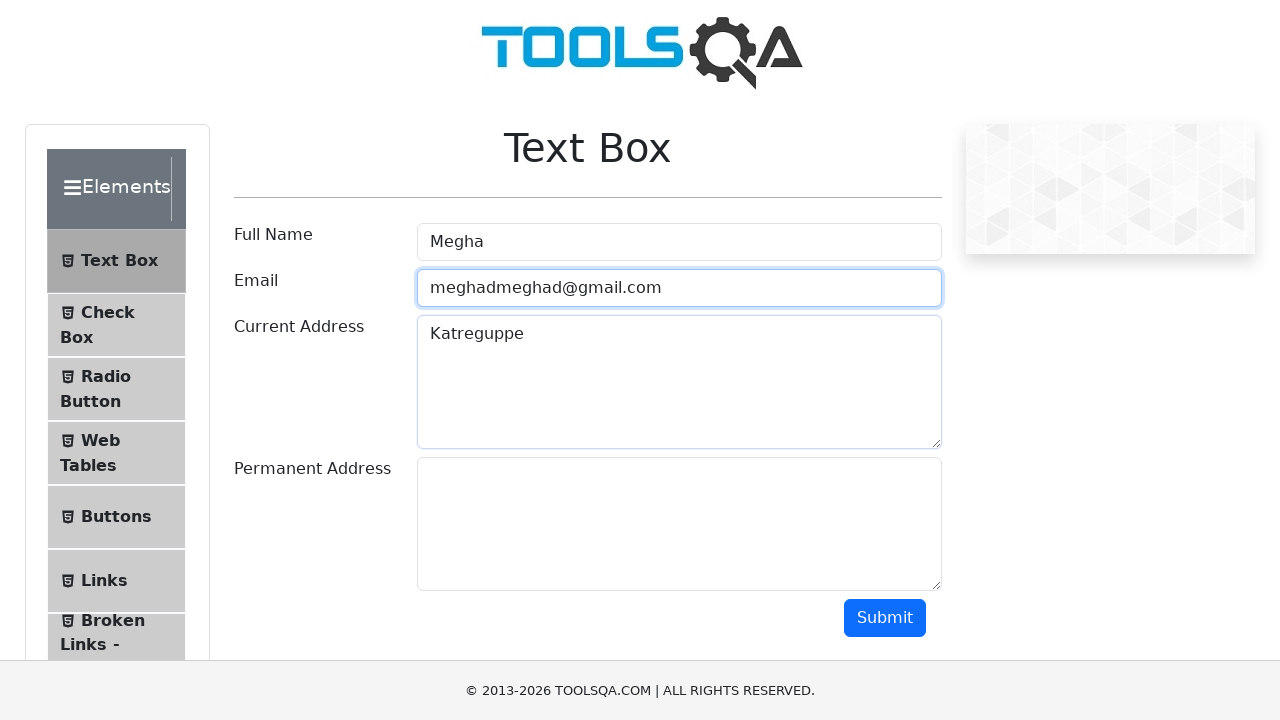

Filled permanent address field with 'Chitradurga' on #permanentAddress
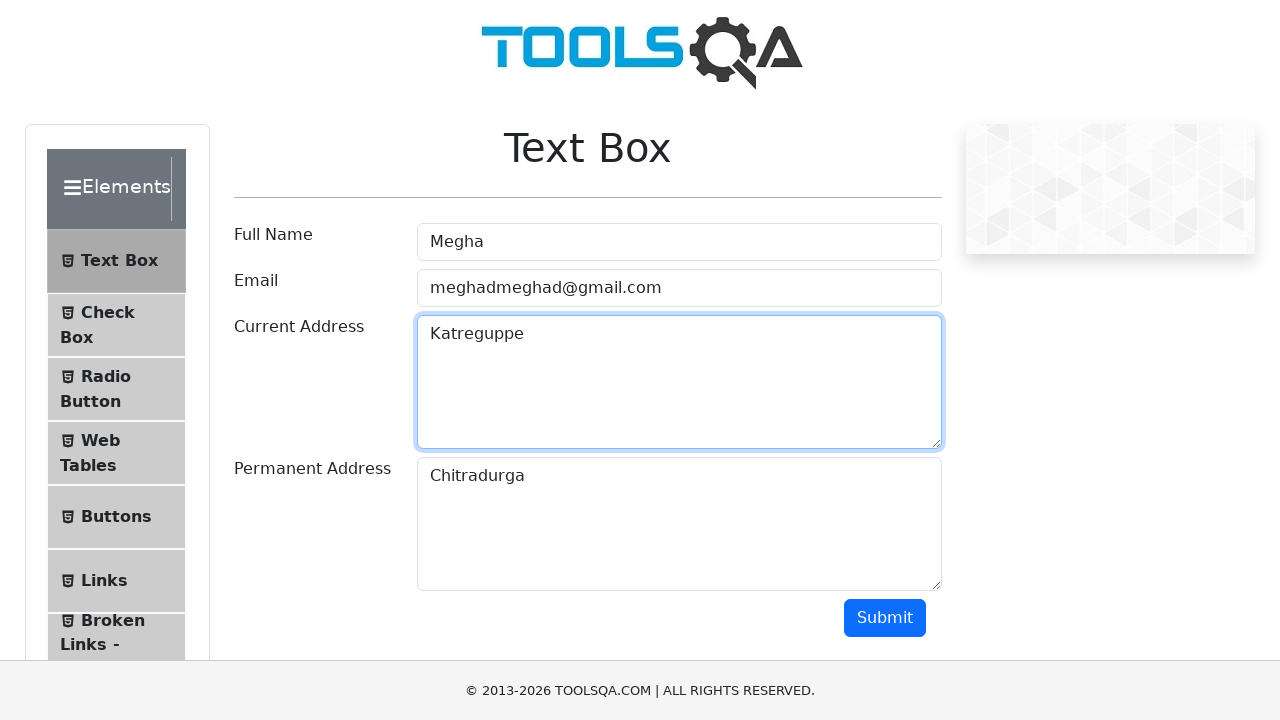

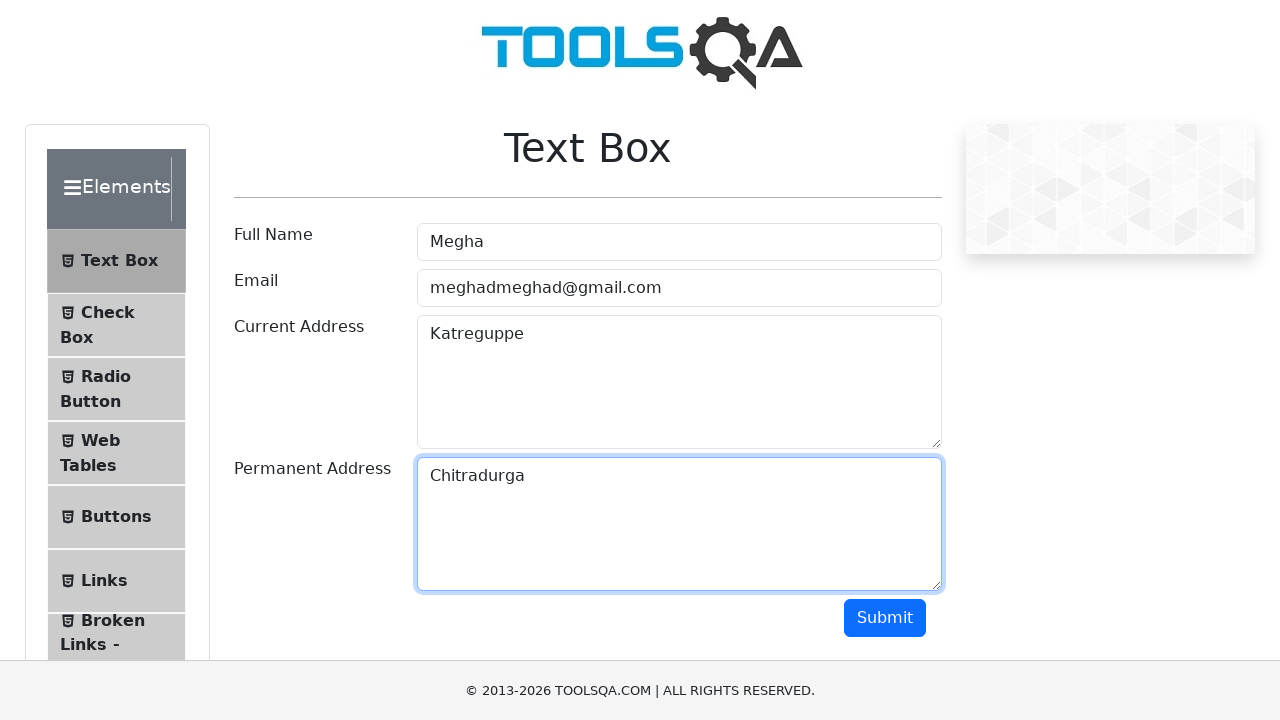